Tests prompt dialog by entering text and accepting multiple sequential dialogs

Starting URL: https://antoniotrindade.com.br/treinoautomacao/elementsweb.html

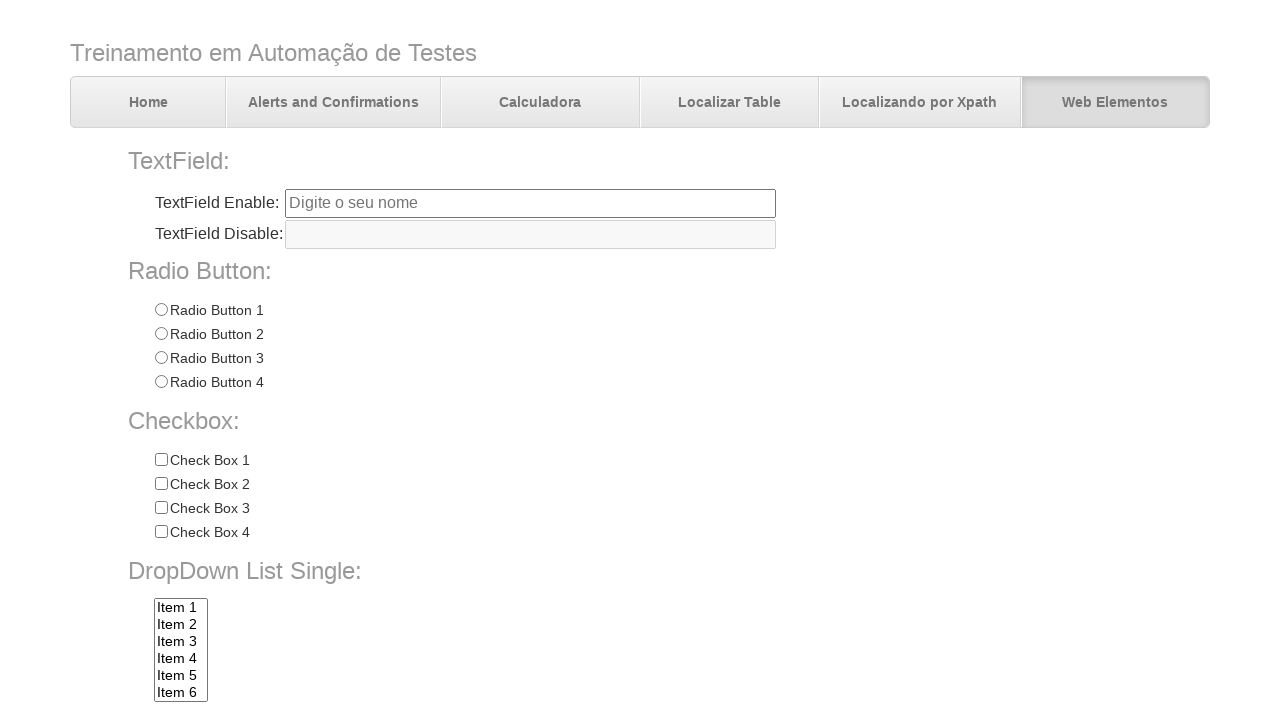

Set up dialog event handler for prompt dialogs
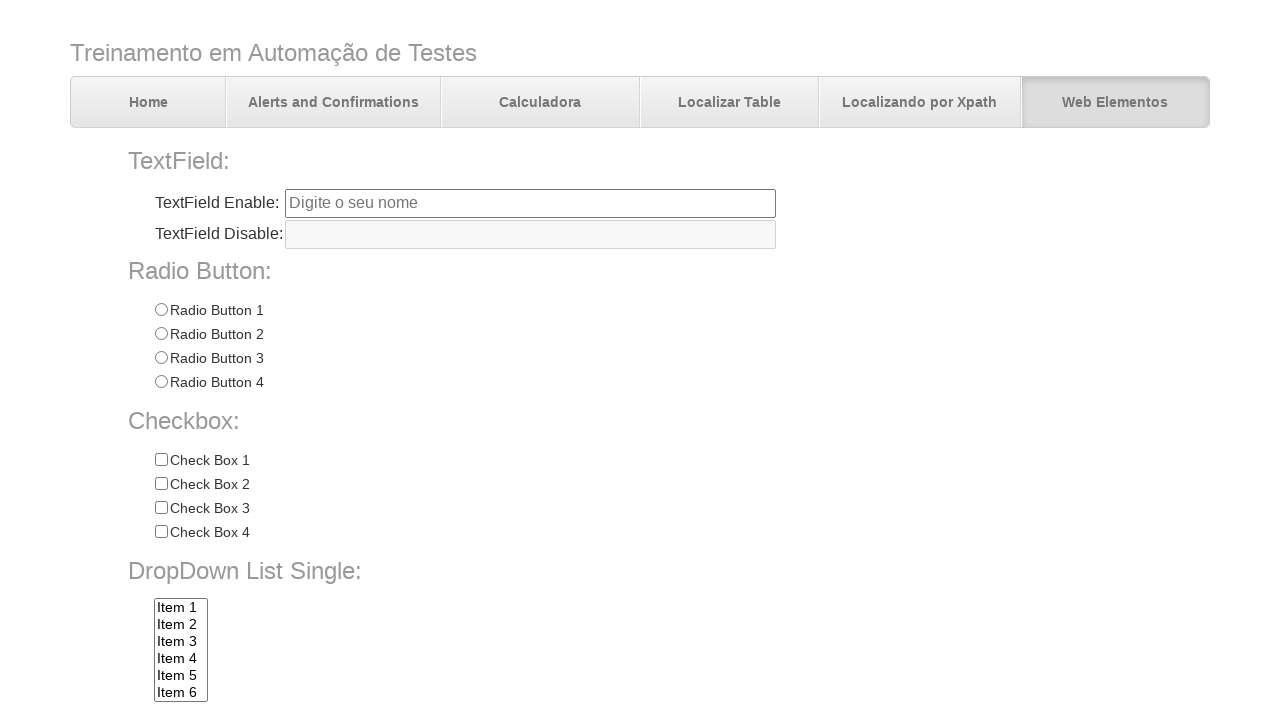

Clicked prompt button to trigger dialog at (375, 700) on #promptBtn
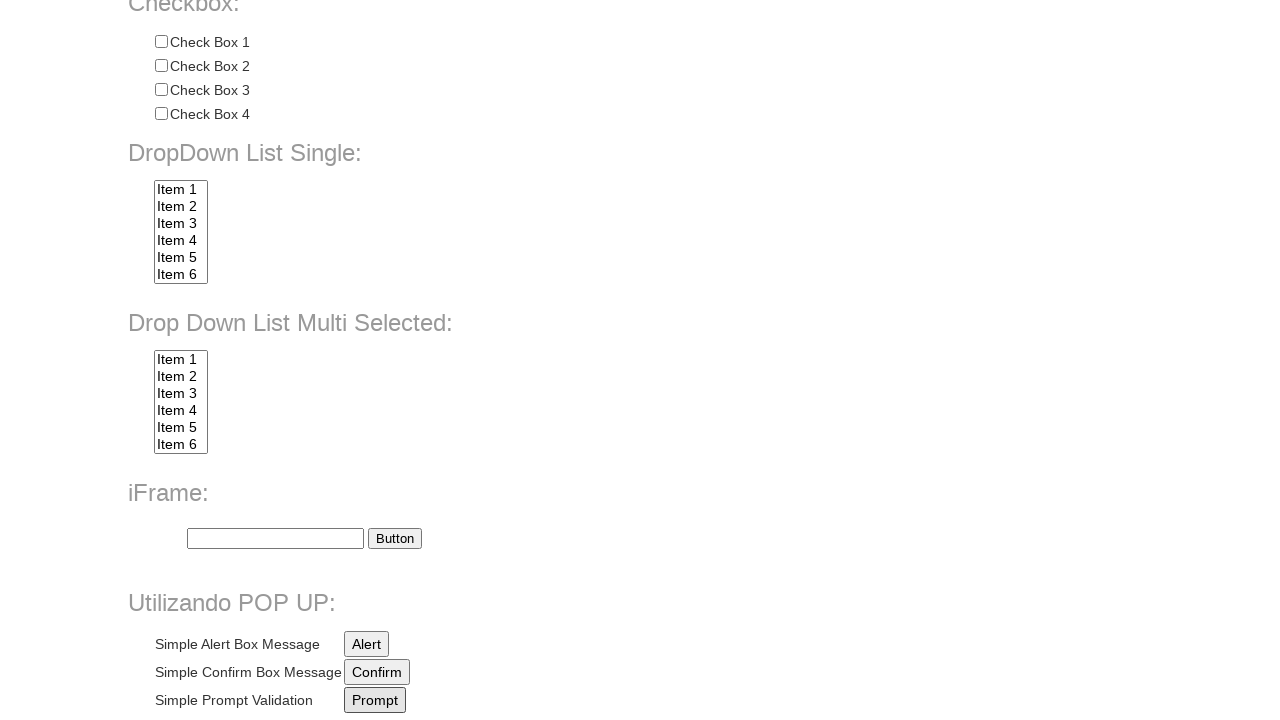

Waited for all sequential dialogs to process (1500ms timeout)
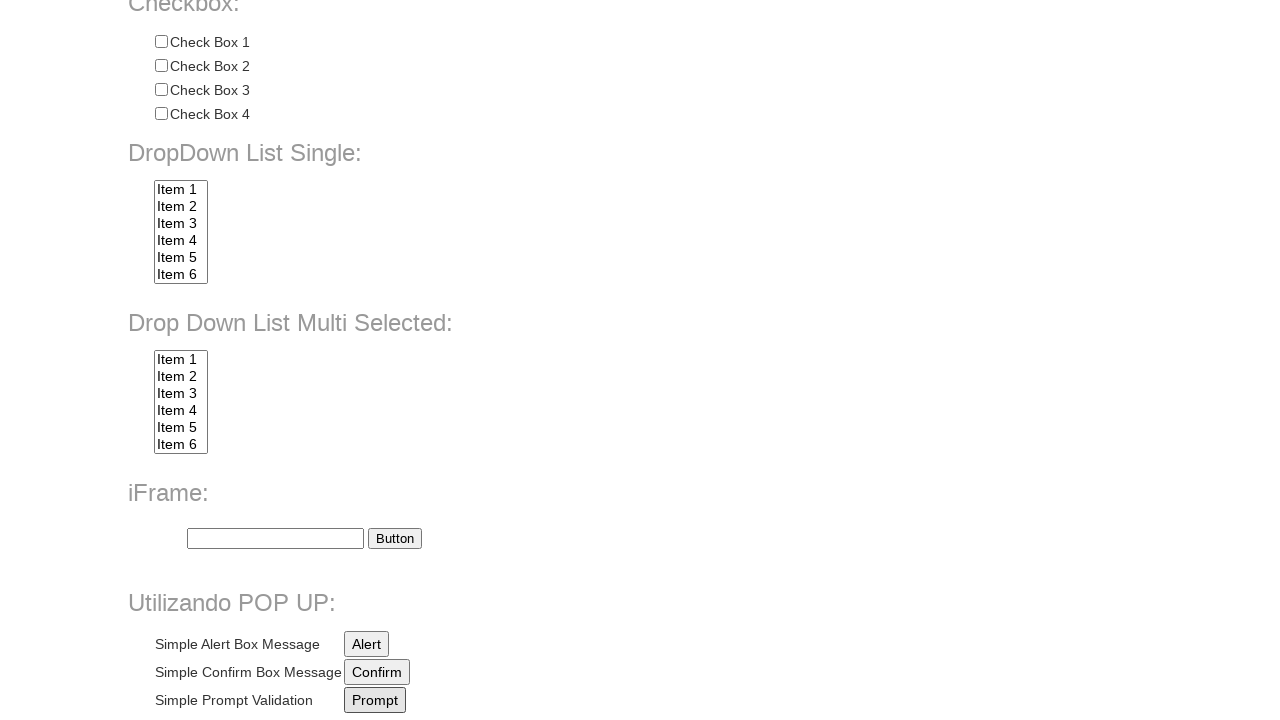

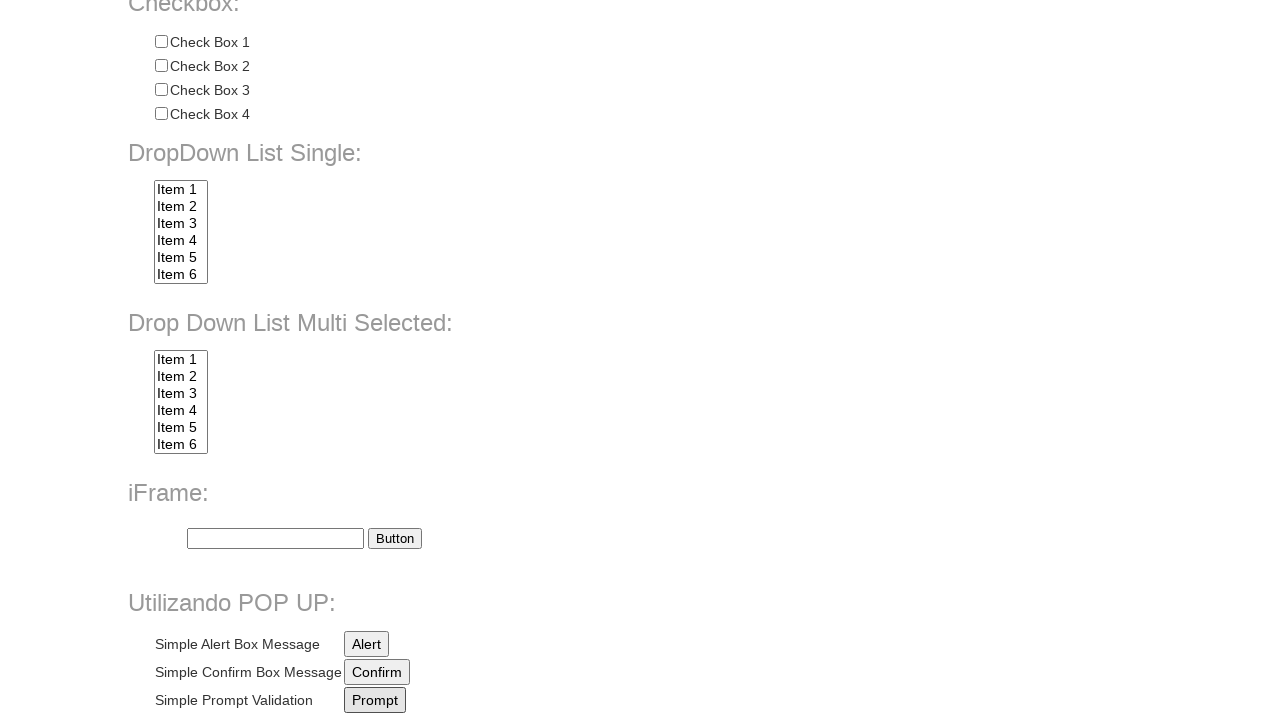